Tests the language switching functionality by clicking English and Russian language options and verifying the text changes accordingly.

Starting URL: https://zetreex.com/

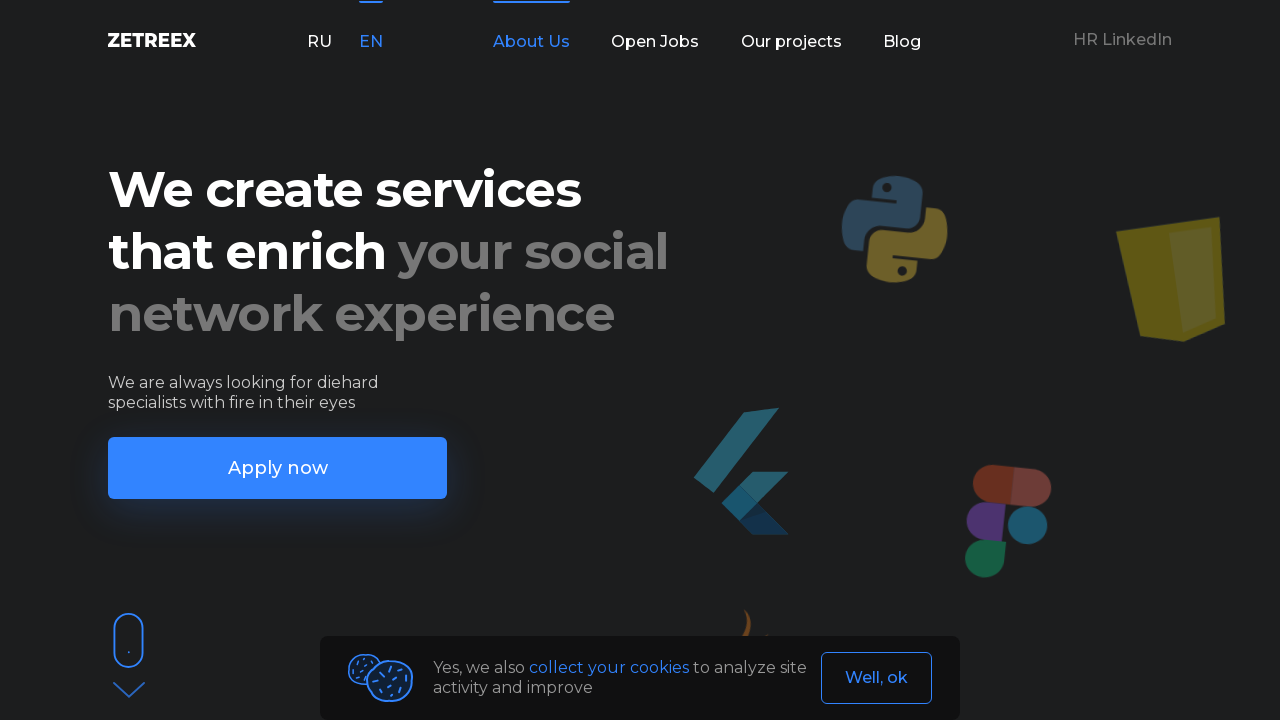

Navigated to https://zetreex.com/
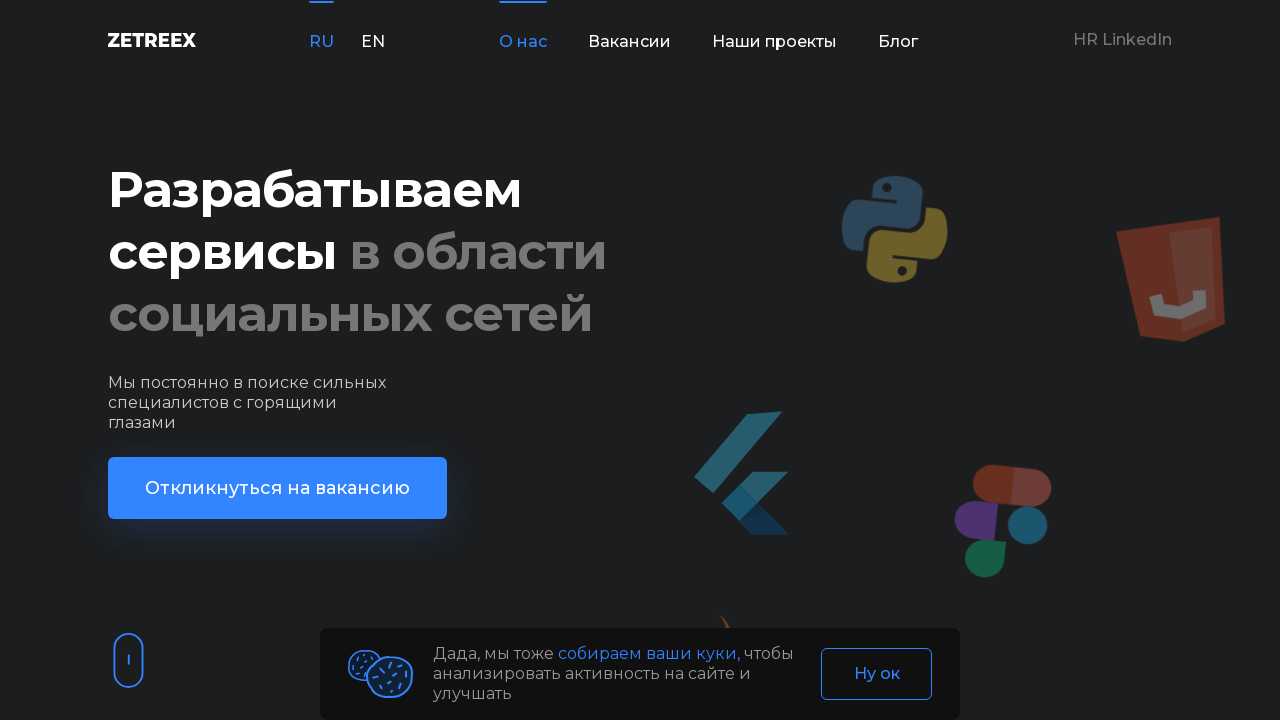

Clicked English language option at (373, 42) on xpath=//*[@id='app']/header/div/div/div[1]/div[2]/p
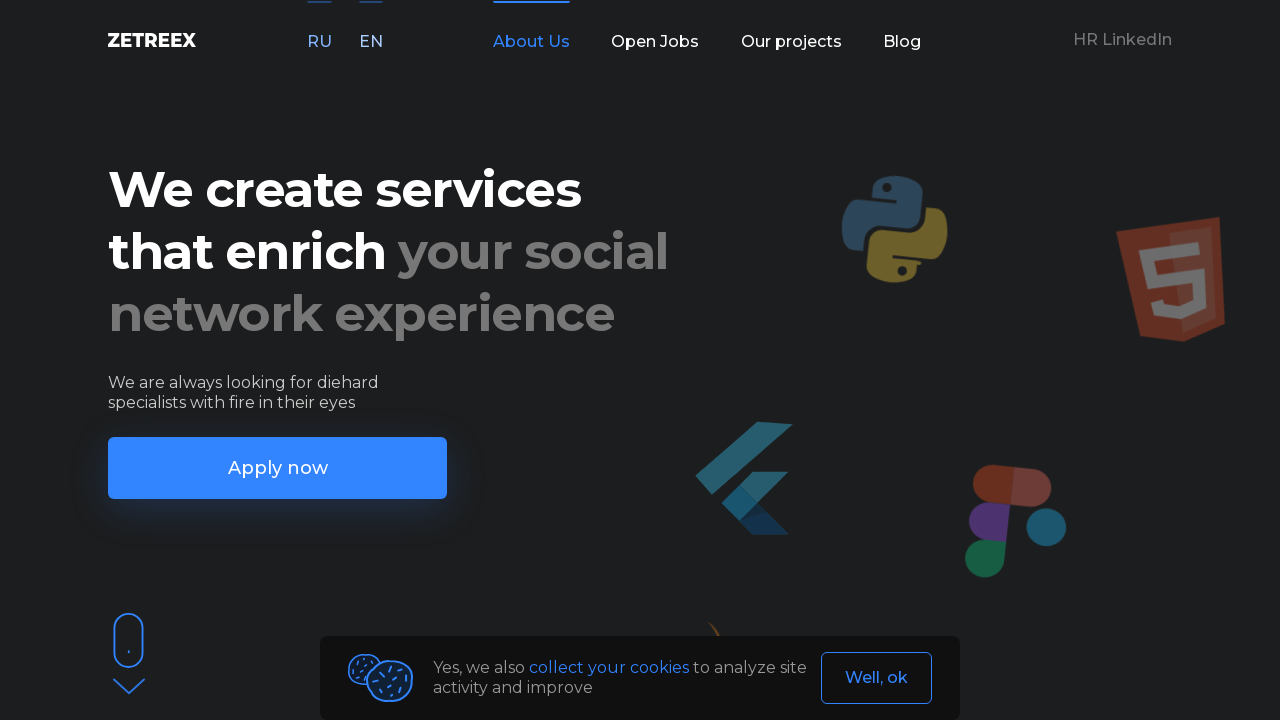

English text 'About Us' loaded and is visible
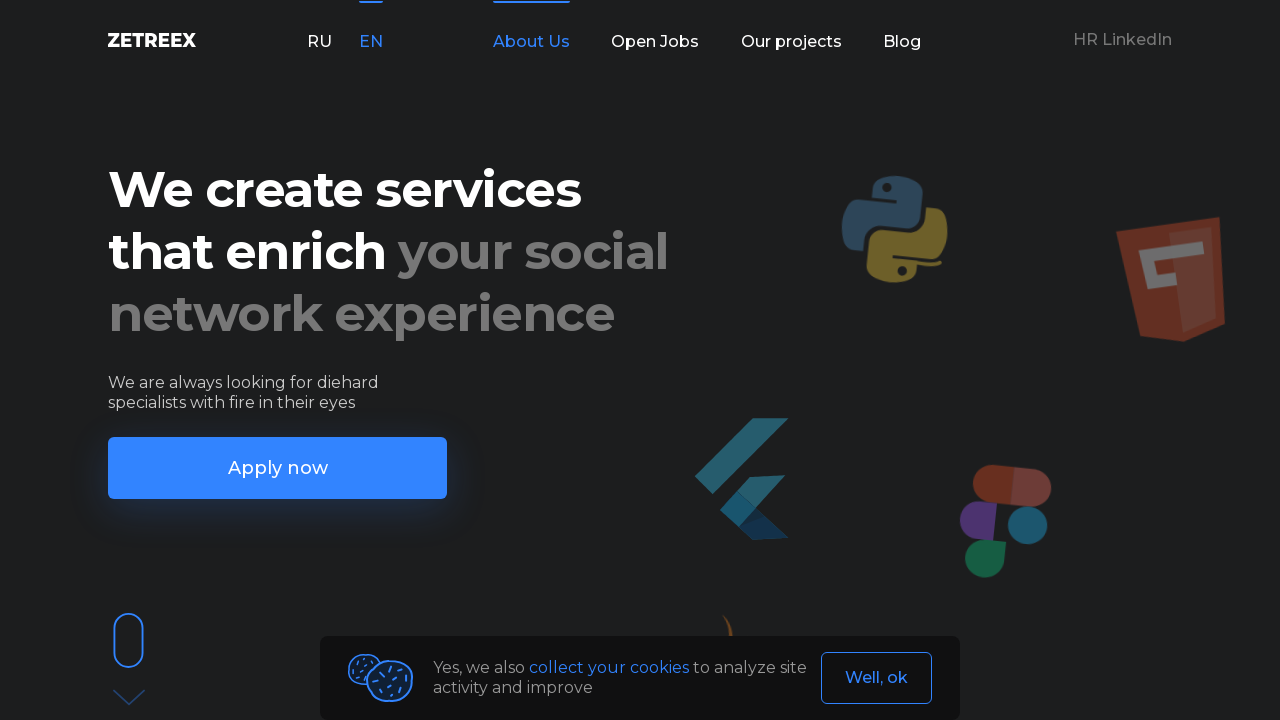

Located English 'About Us' text element
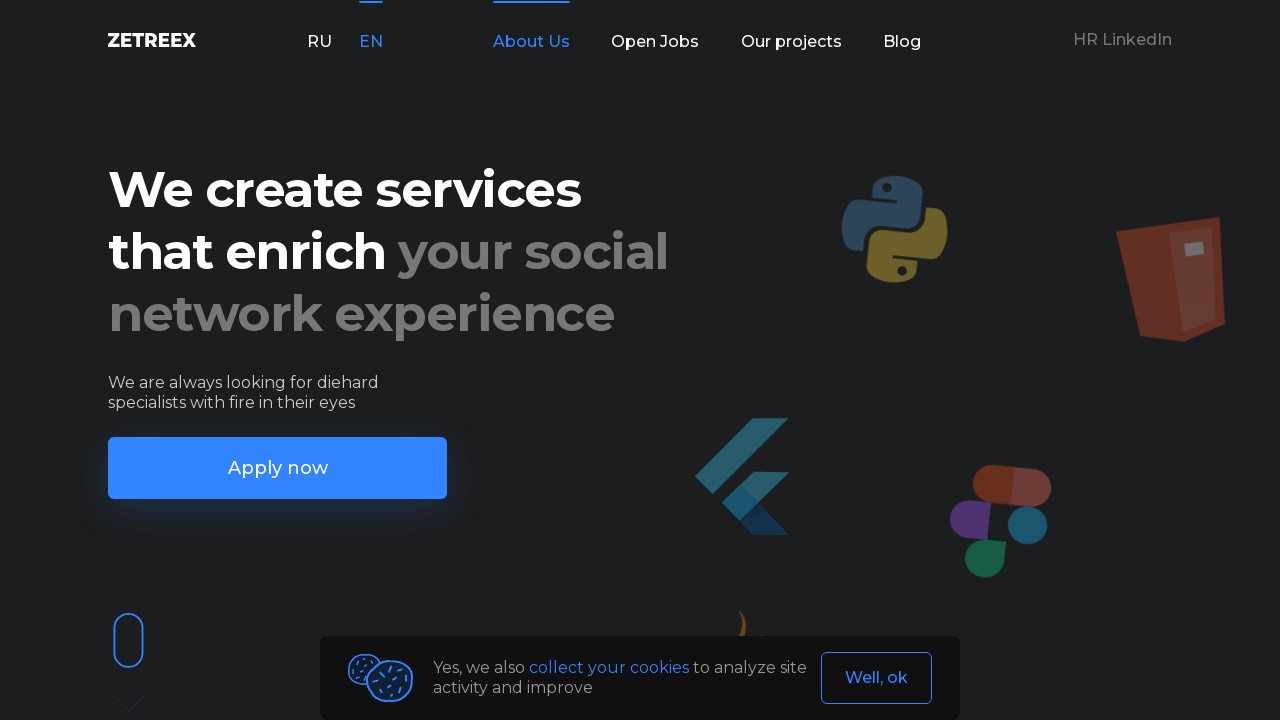

Verified English text 'About Us' is correct
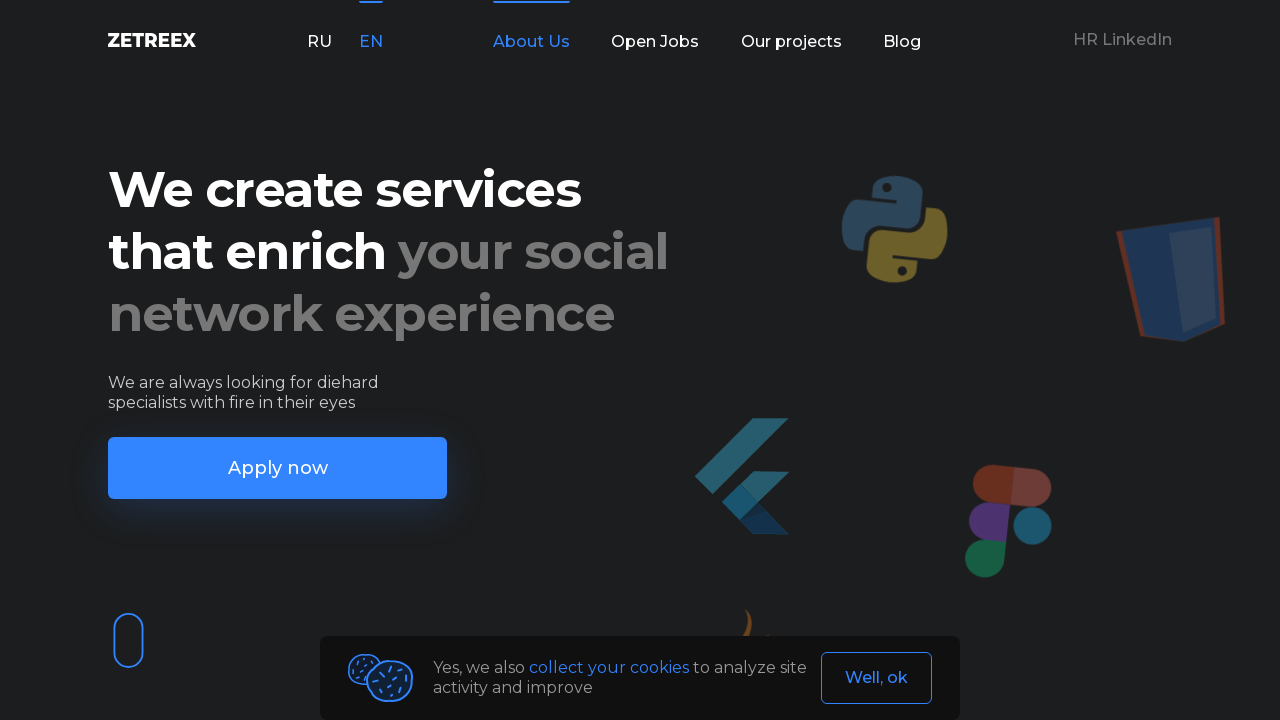

Clicked Russian language option at (319, 42) on xpath=//*[@id='app']/header/div/div/div[1]/div[1]/p
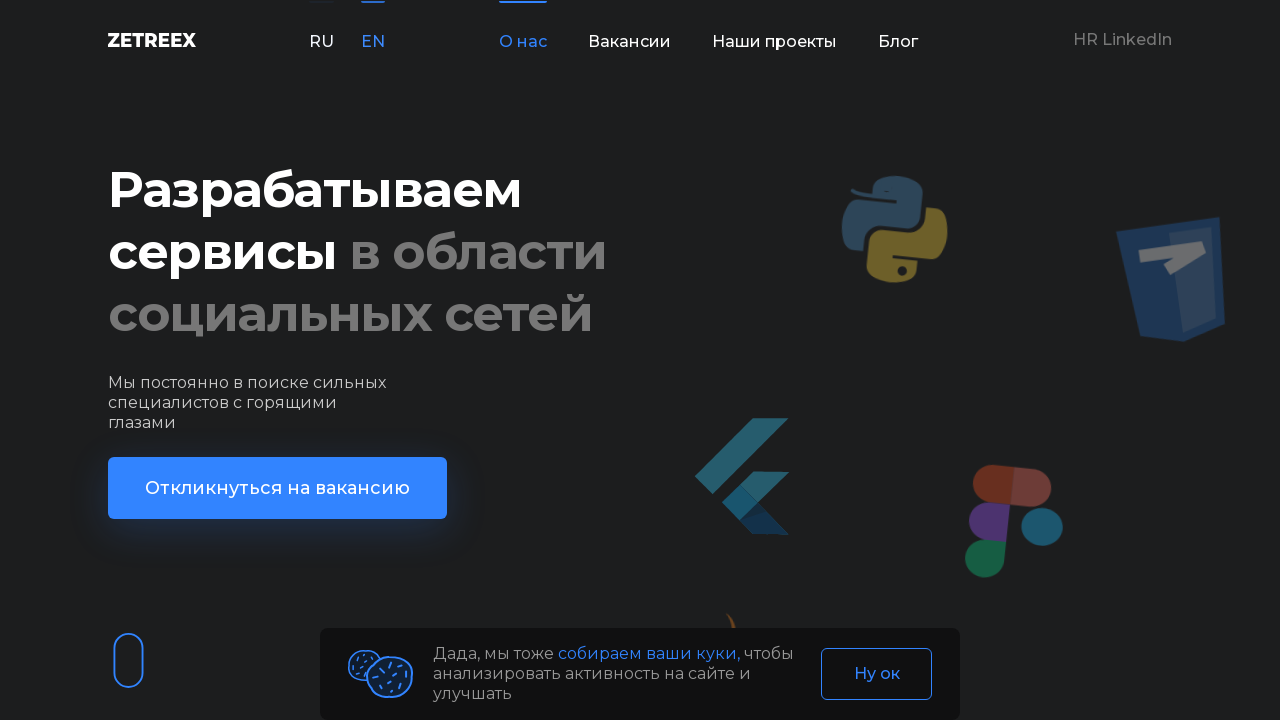

Located Russian text element
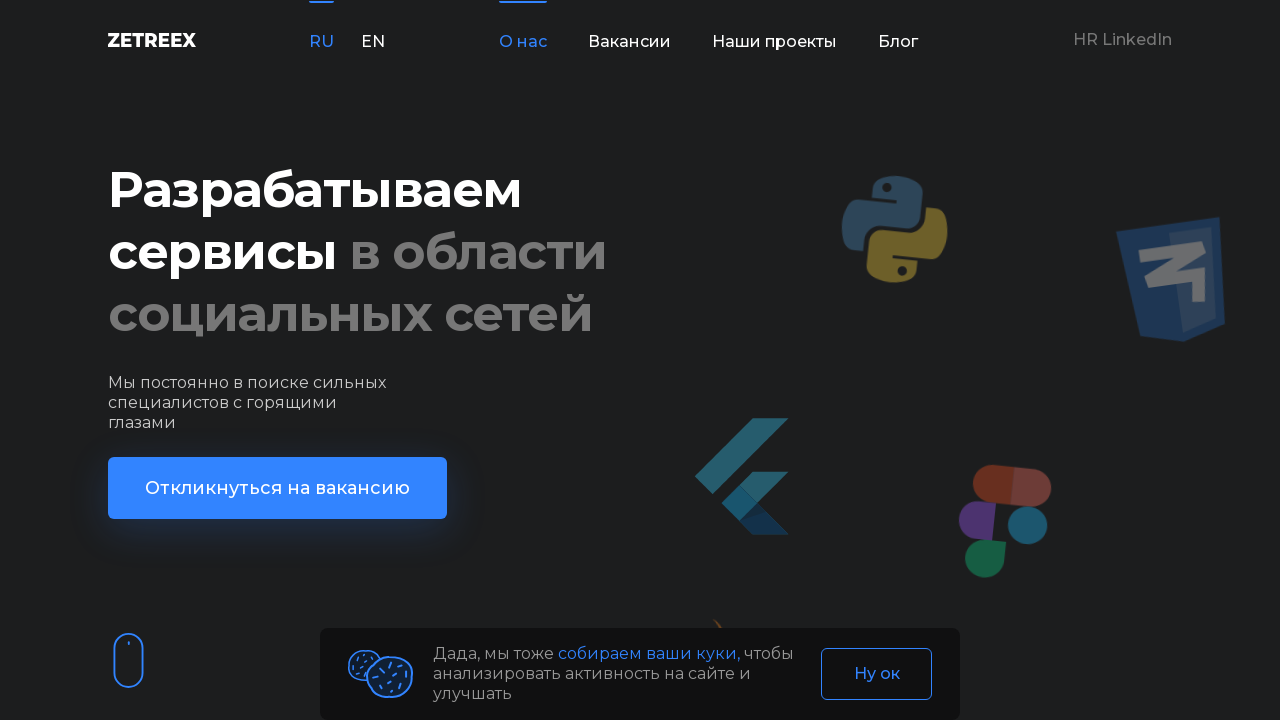

Verified Russian text 'О нас' is correct
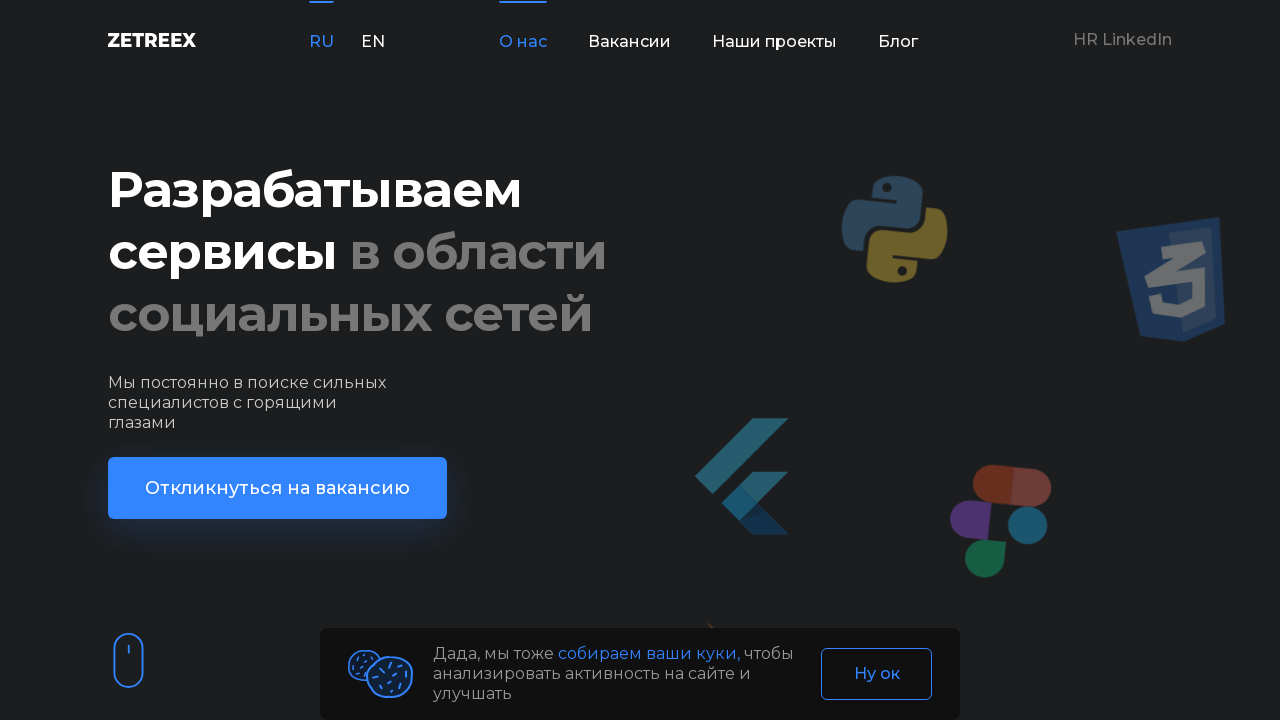

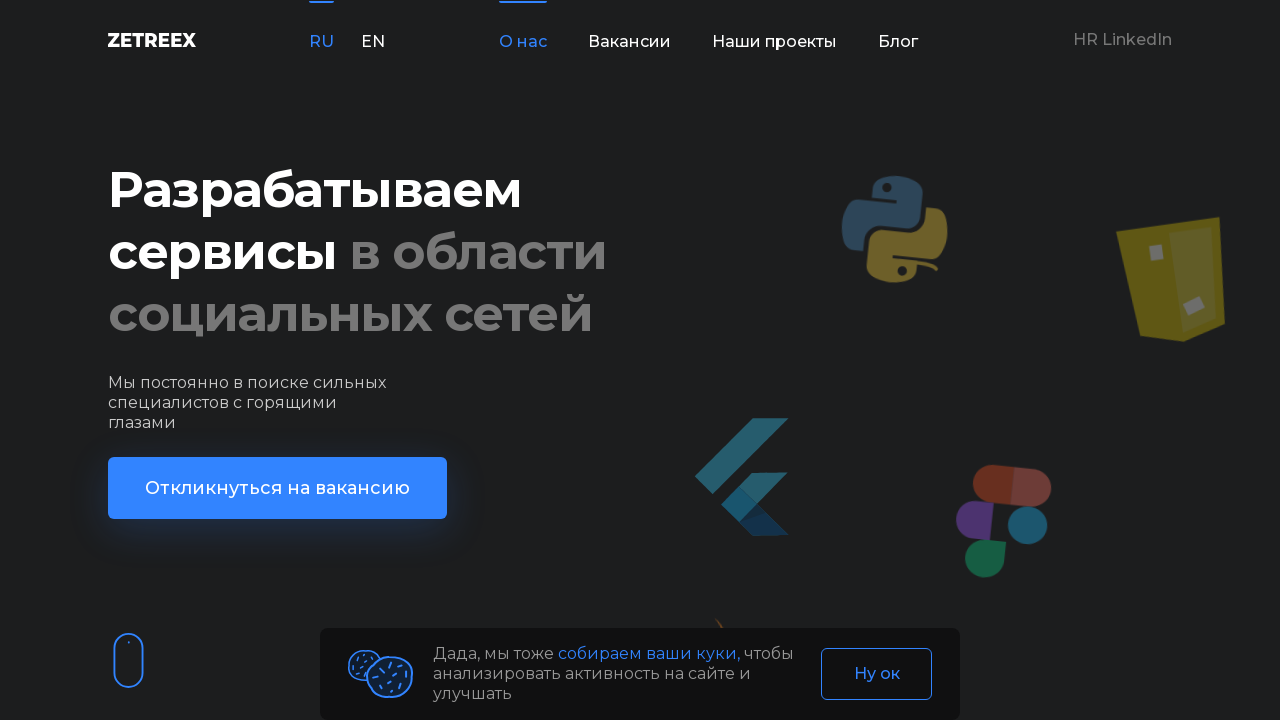